Tests various dropdown selection methods including single select, multi-select, and deselect operations on a dropdown testing page

Starting URL: https://letcode.in/dropdowns

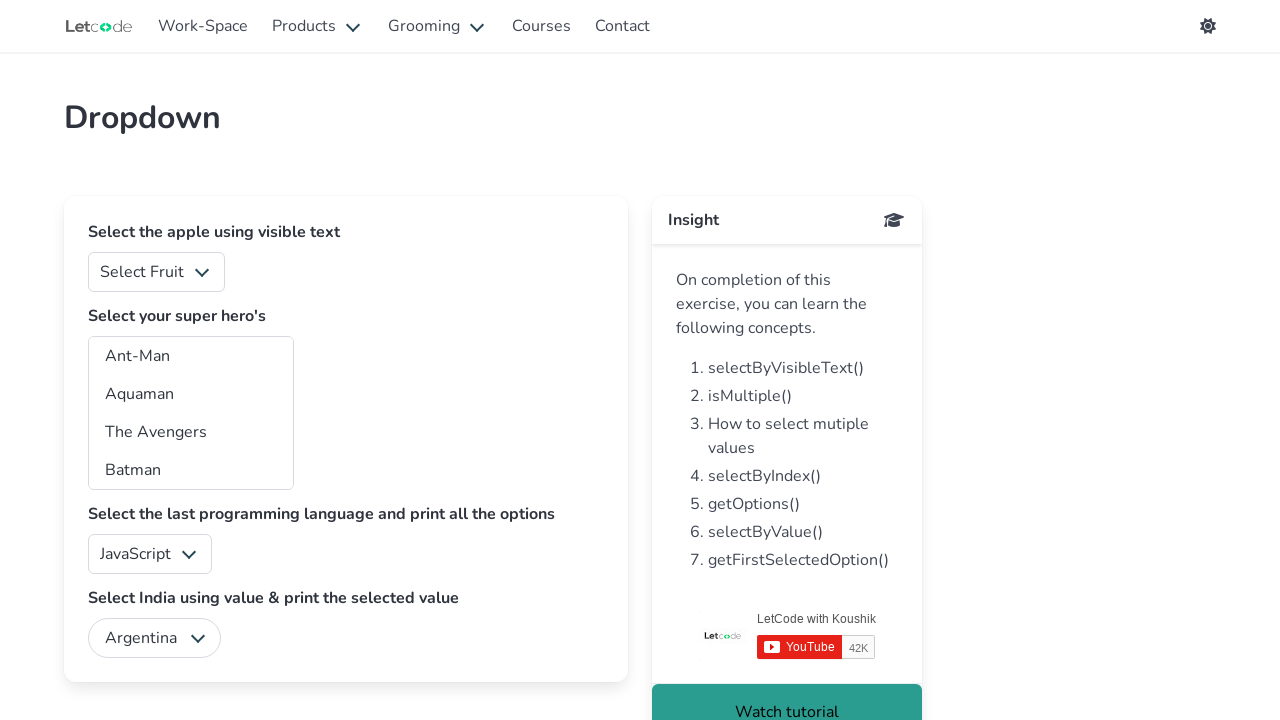

Selected fruit dropdown option by index 1 (second option) on #fruits
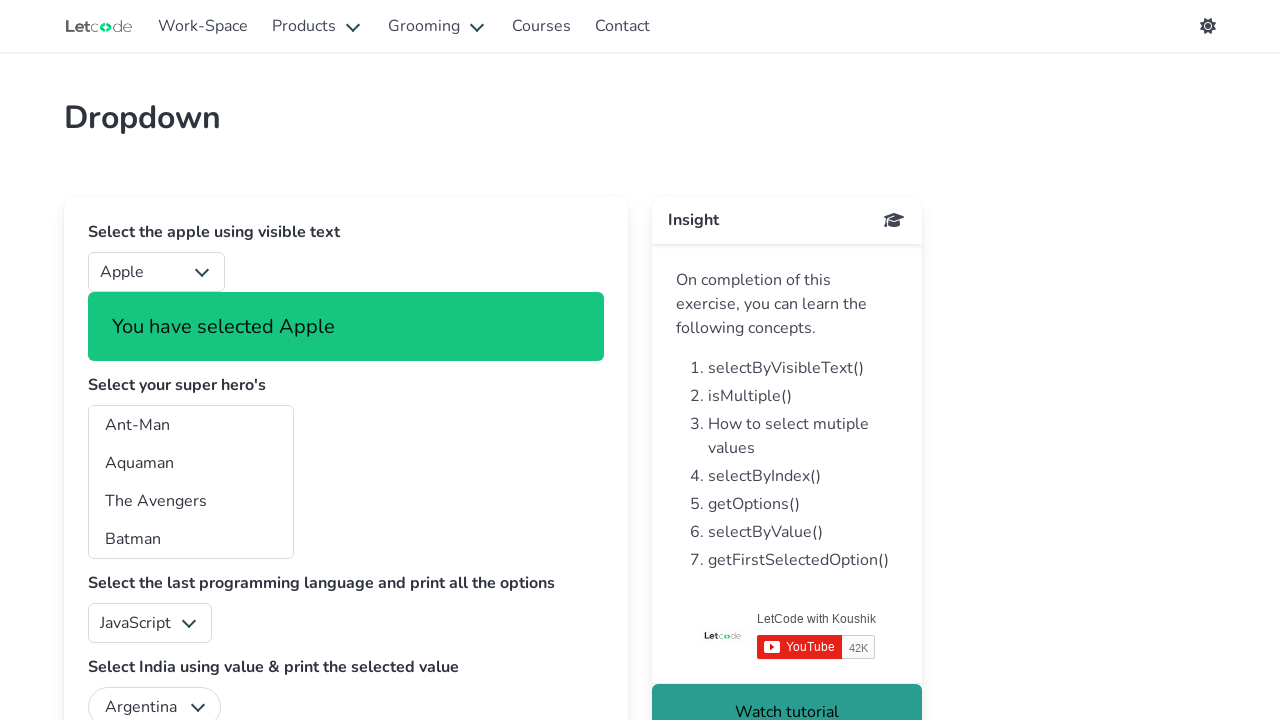

Selected superhero option by value 'ta' on #superheros
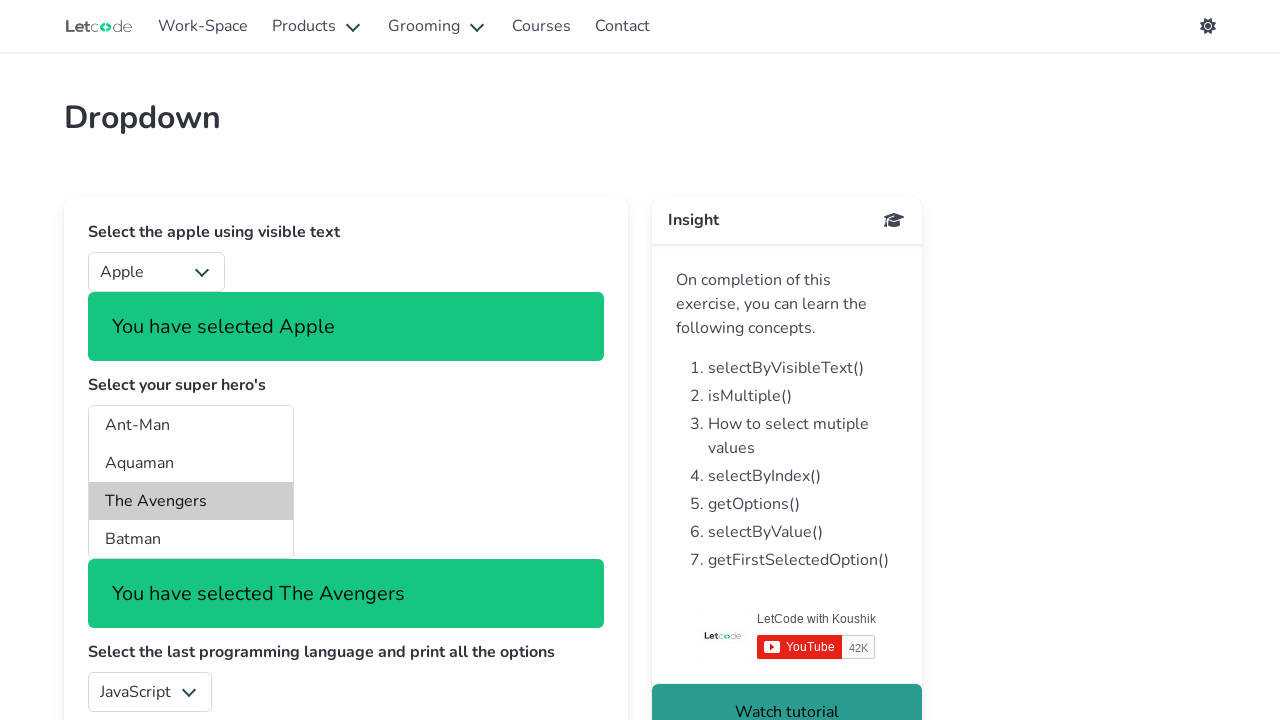

Selected 'Batwoman' from superhero dropdown on #superheros
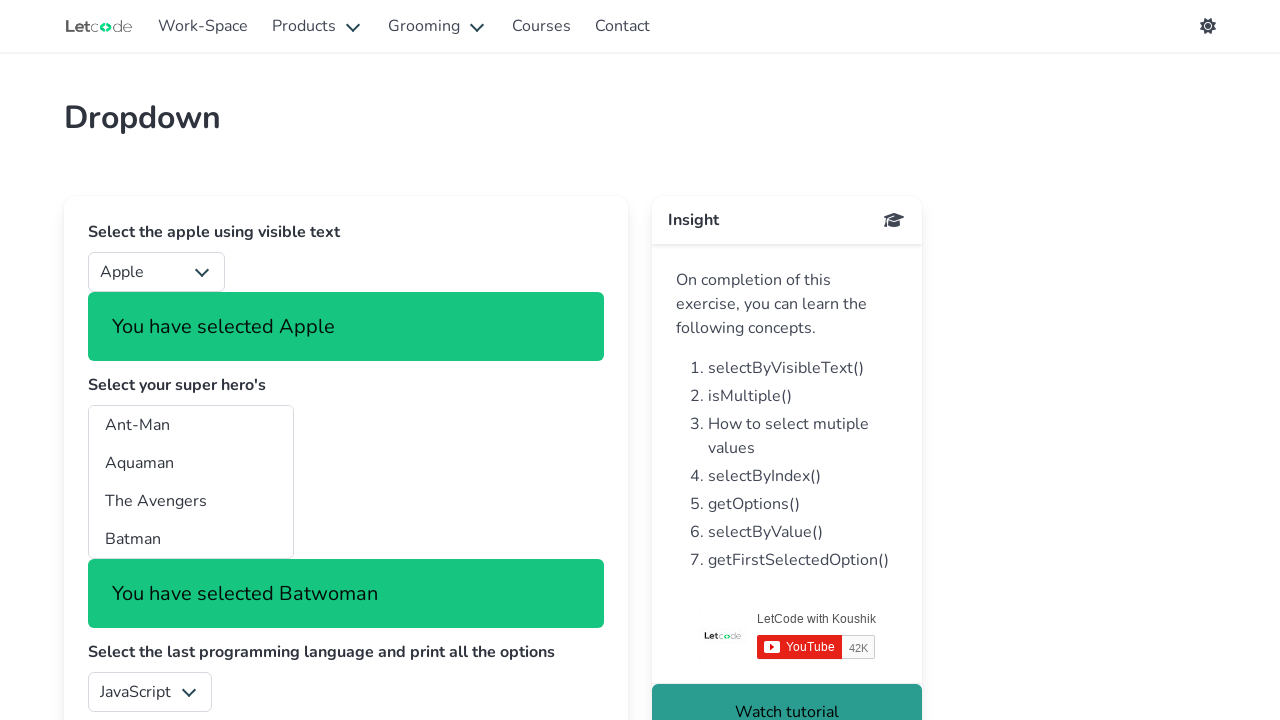

Retrieved and printed first selected superhero option
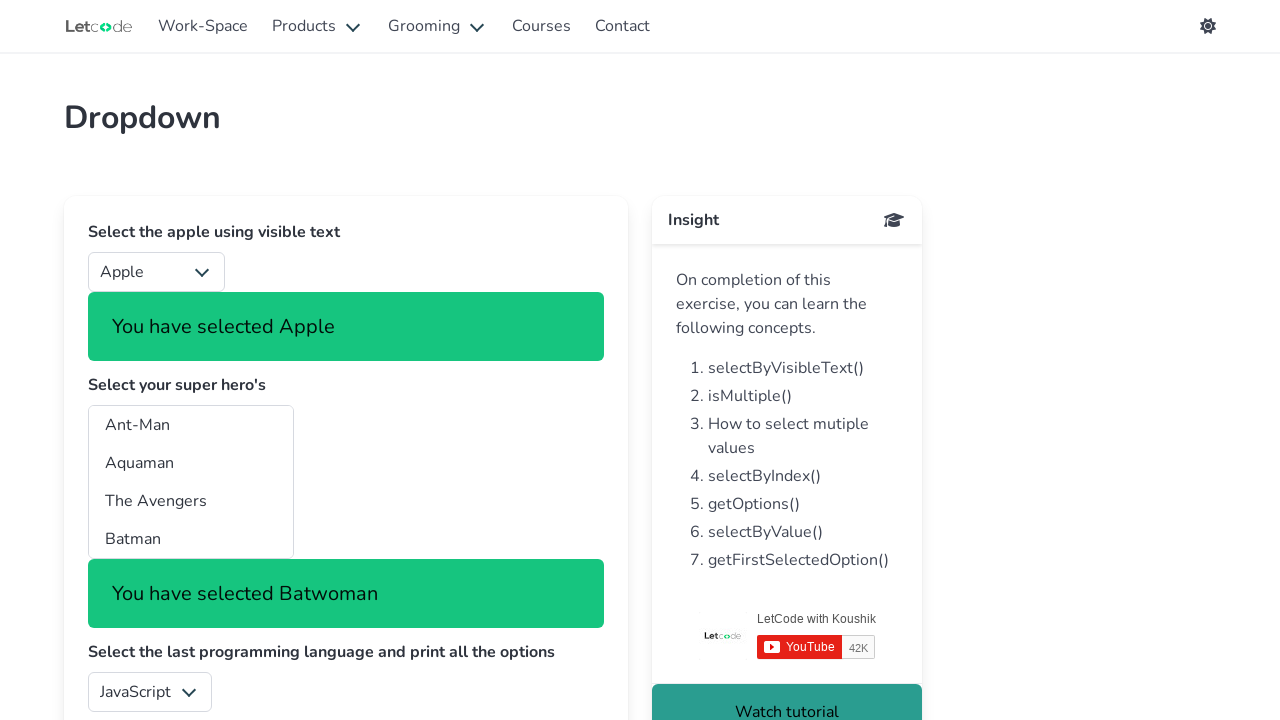

Retrieved and printed all selected superhero options
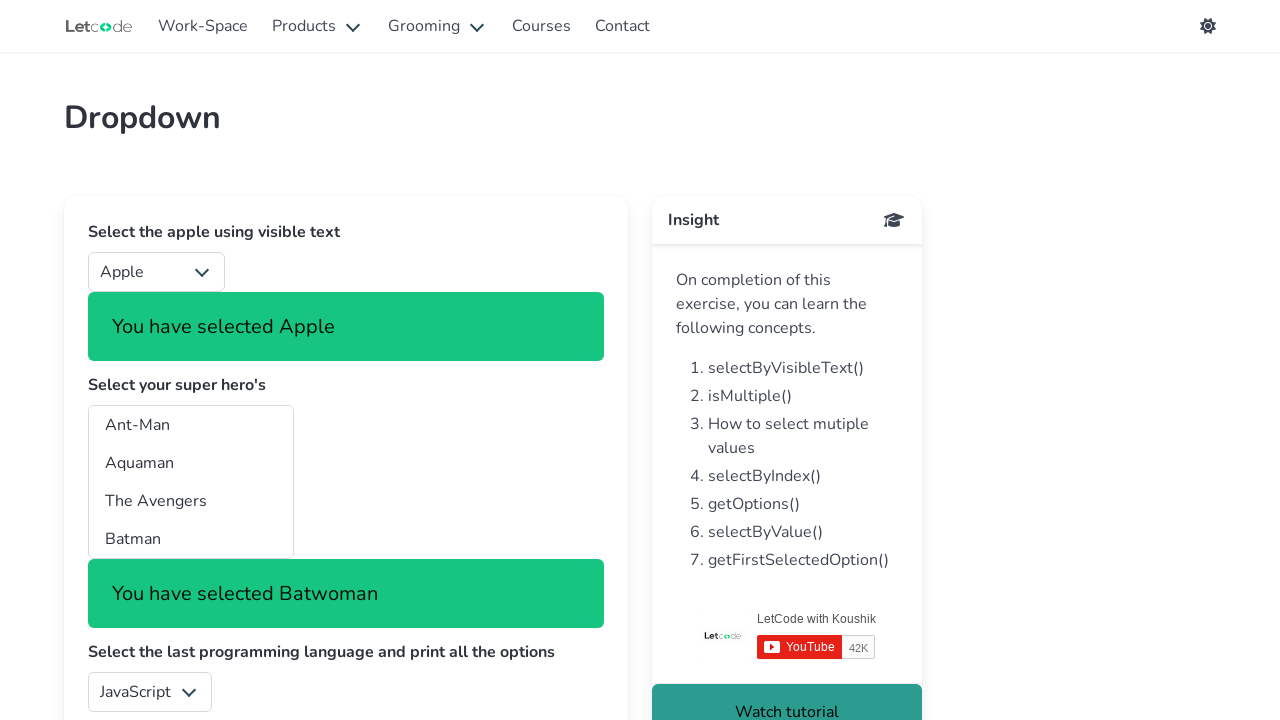

Waited 3 seconds
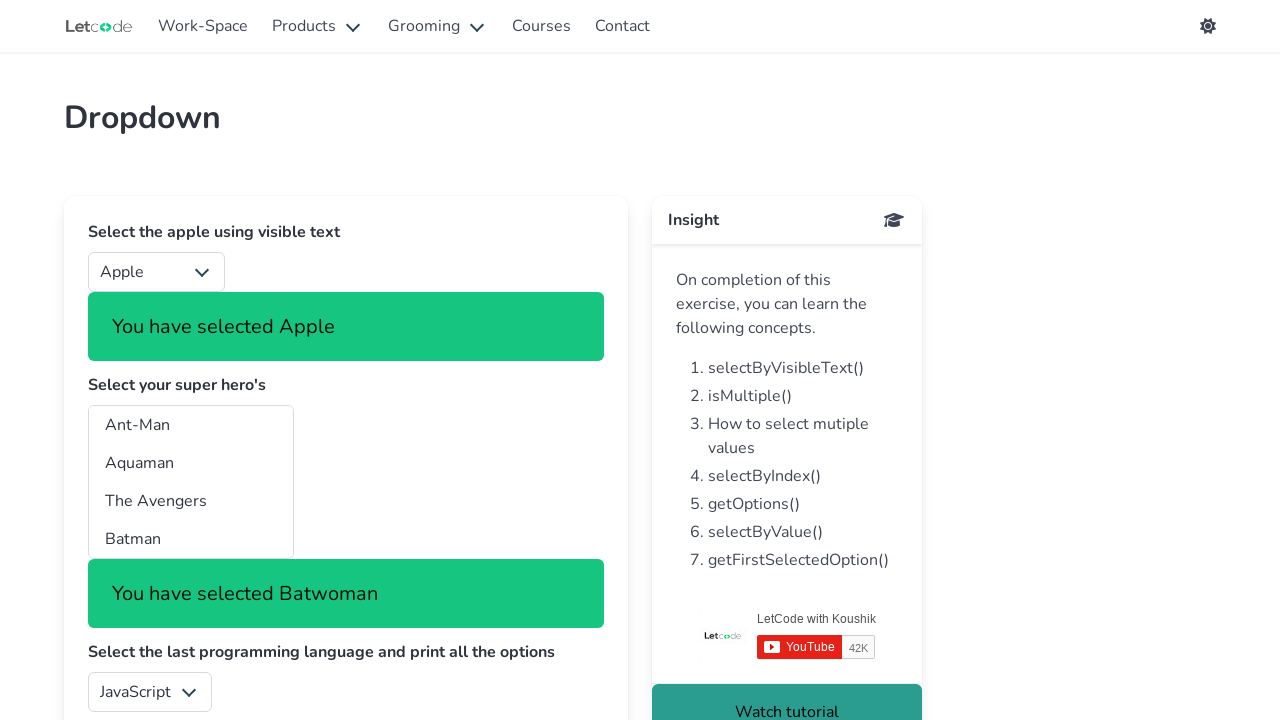

Kept only 'Batwoman' selected in superhero dropdown on #superheros
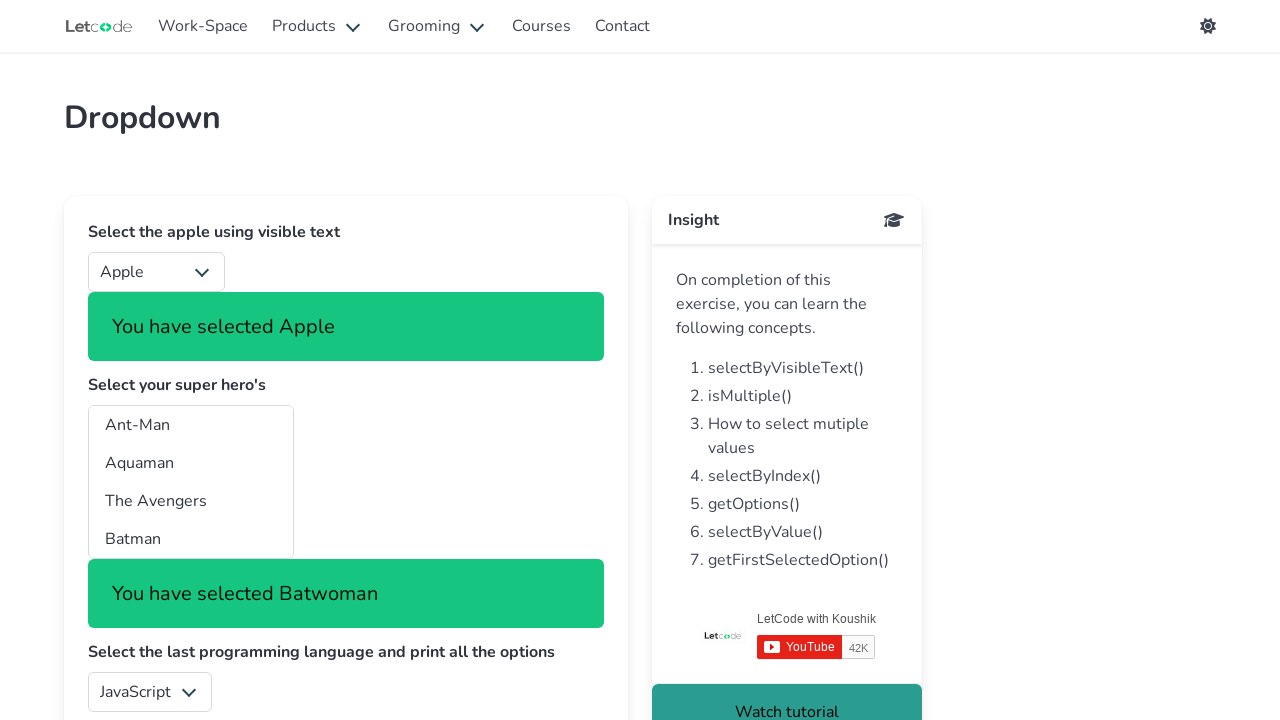

Waited 3 seconds
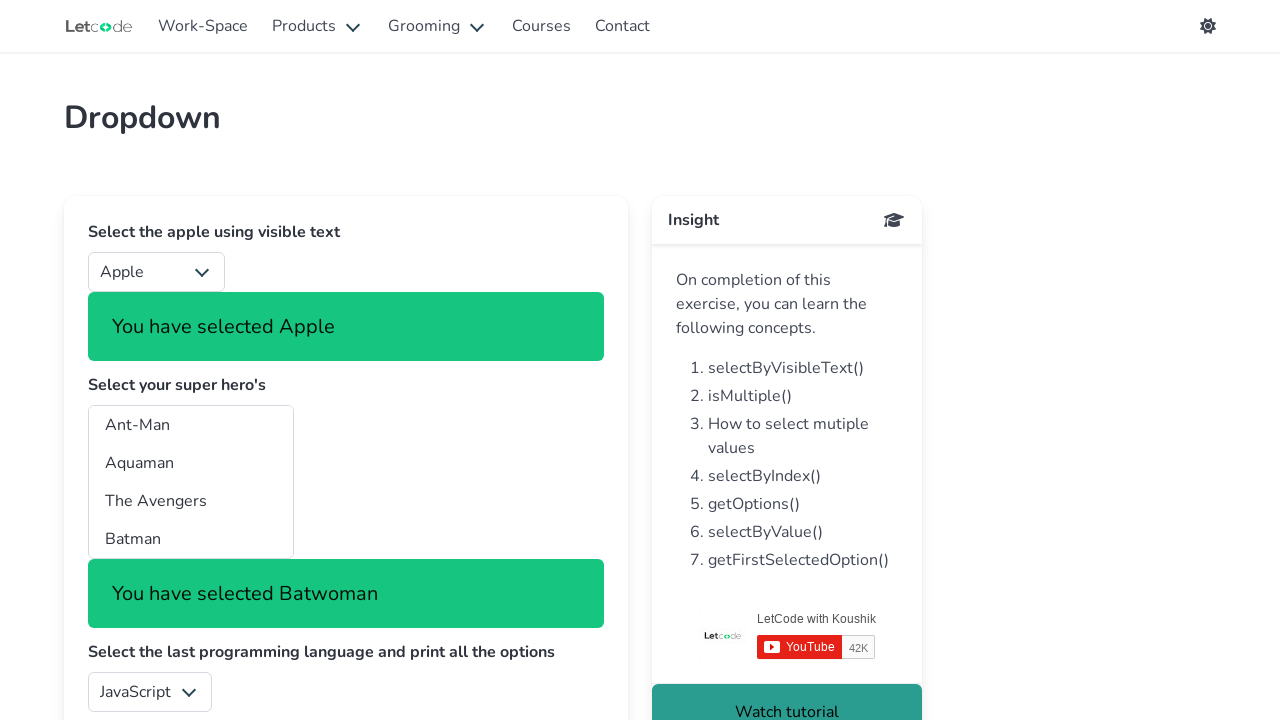

Selected 'Java' from programming language dropdown on #lang
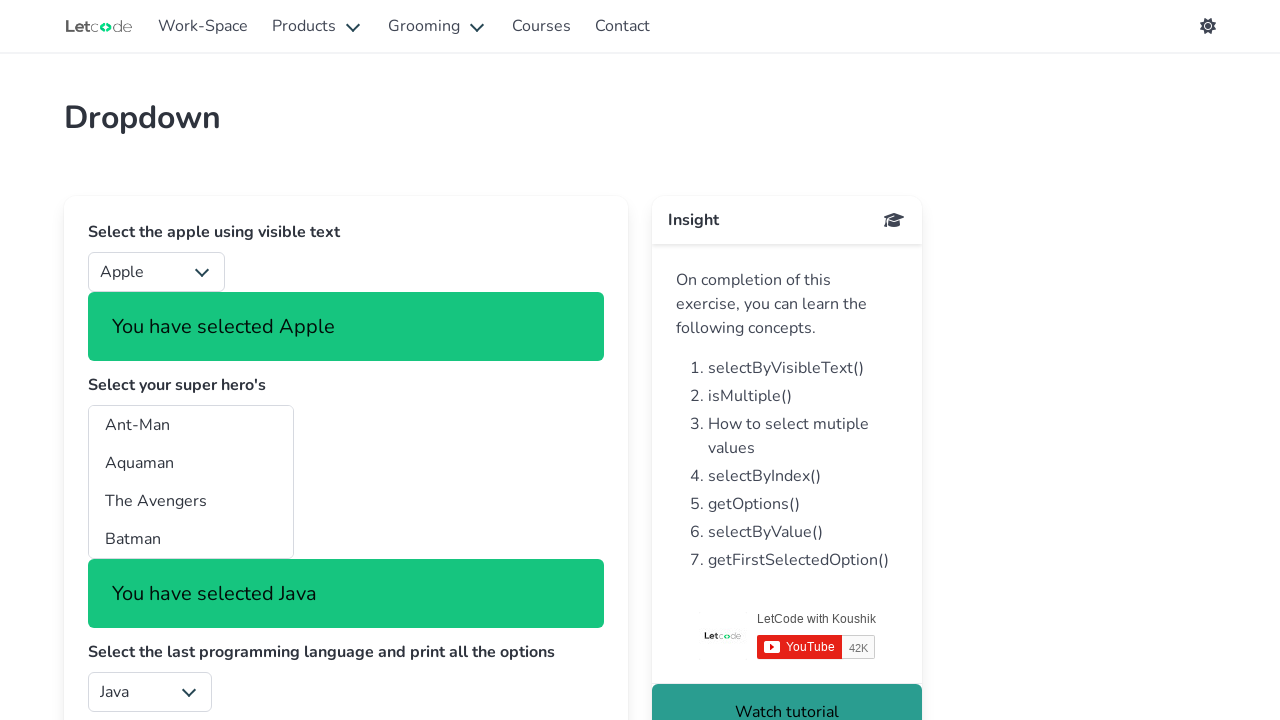

Retrieved and printed all programming language options
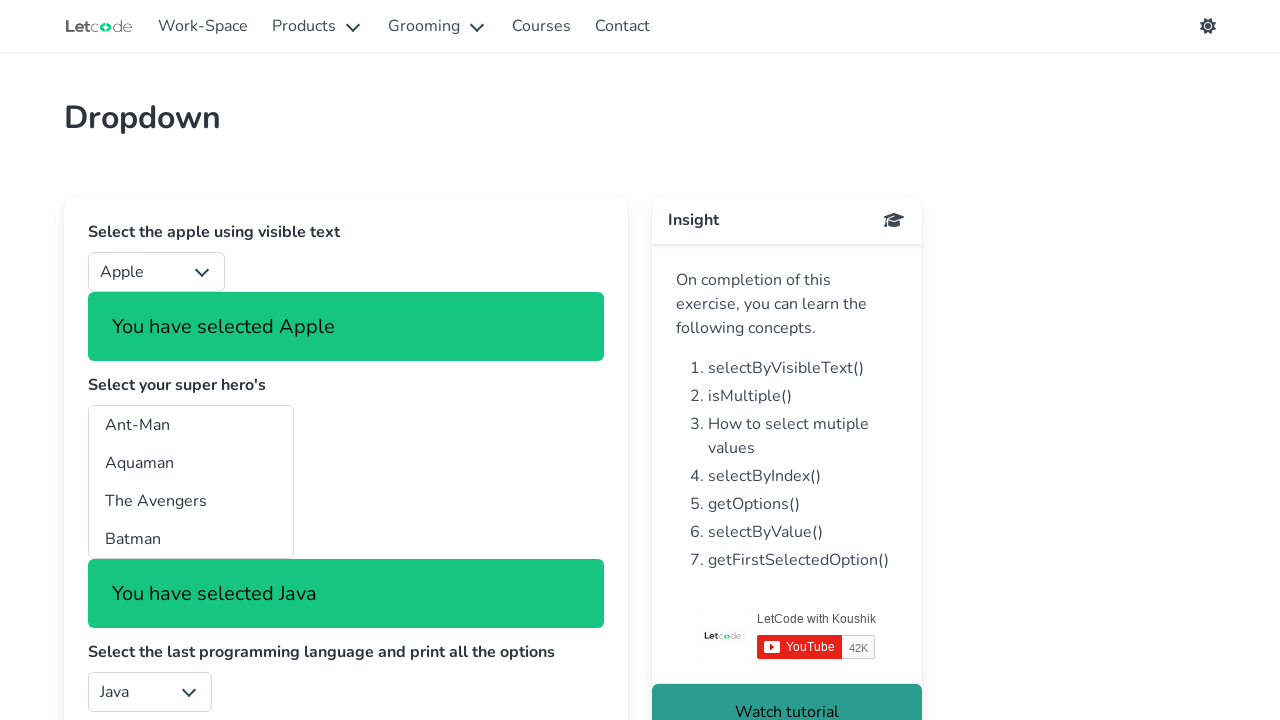

Selected 'India' from country dropdown on #country
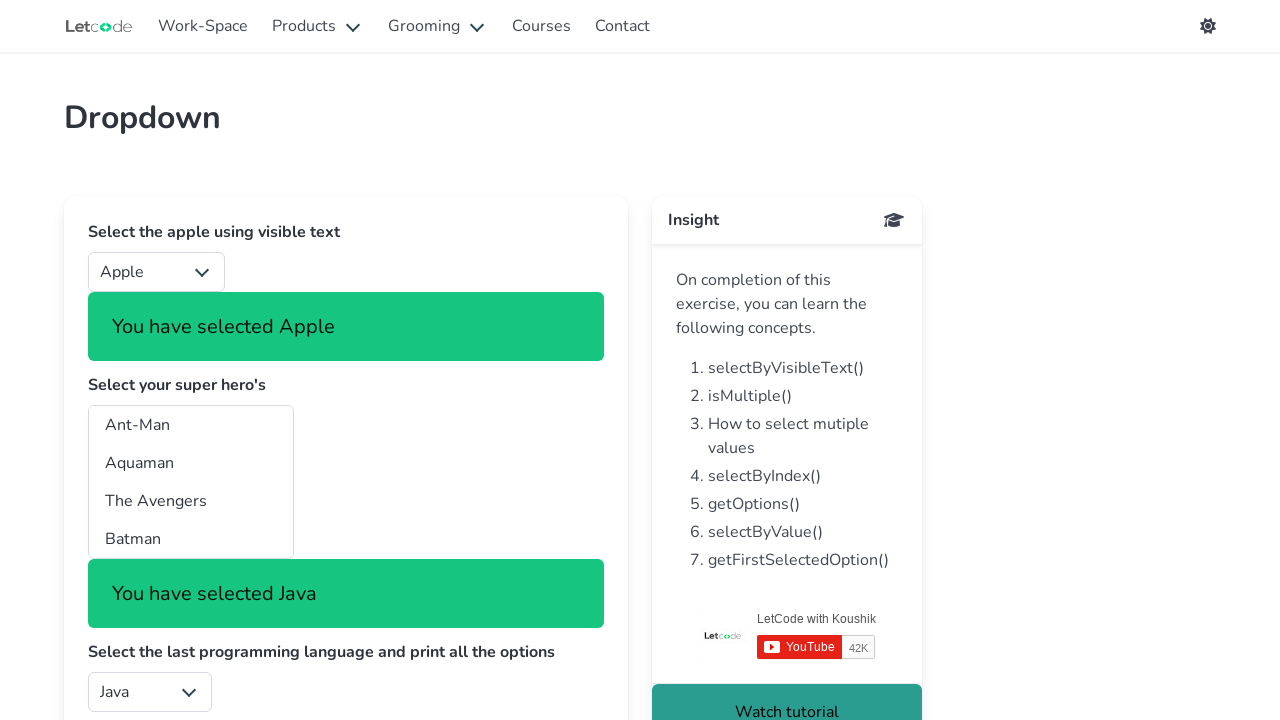

Retrieved and printed selected country option
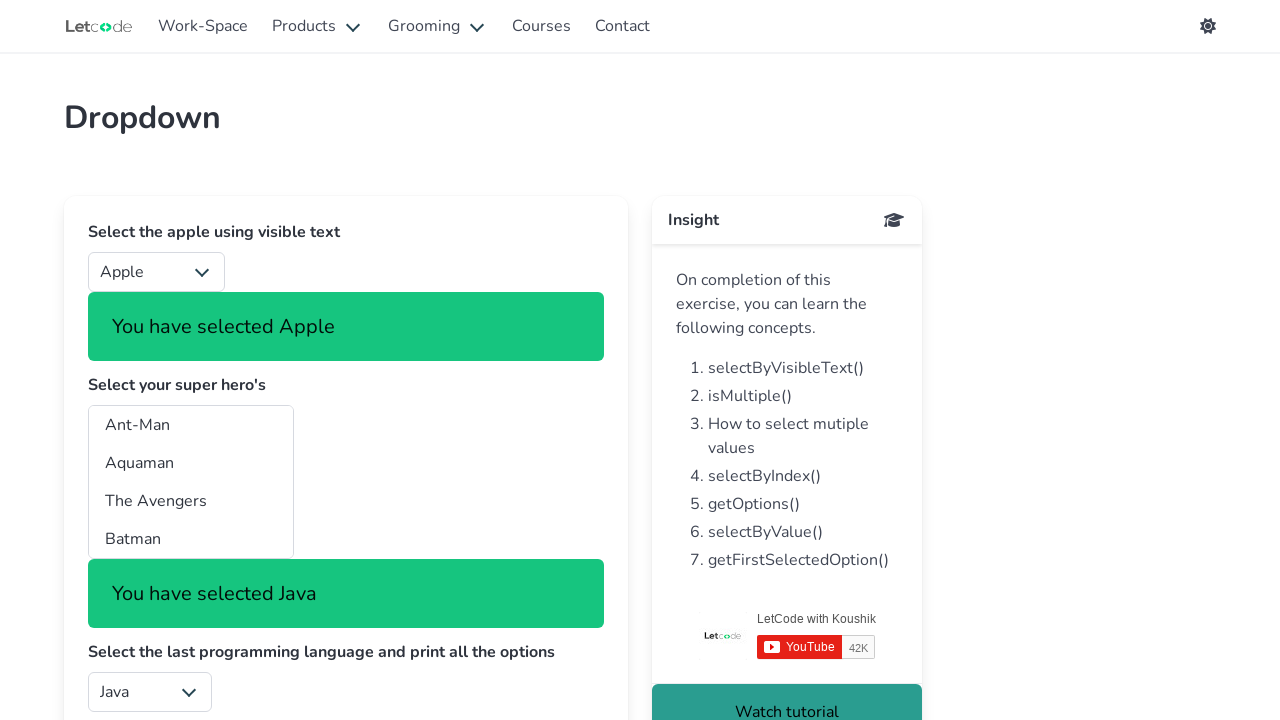

Waited 3 seconds
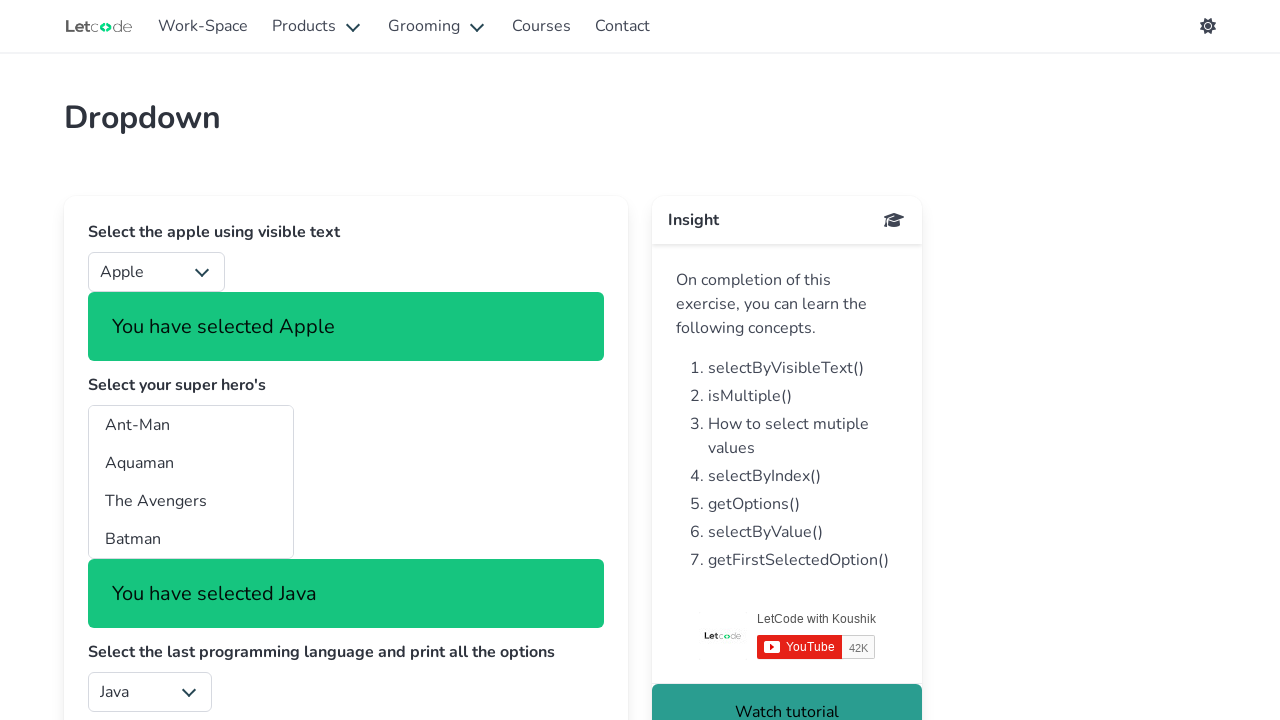

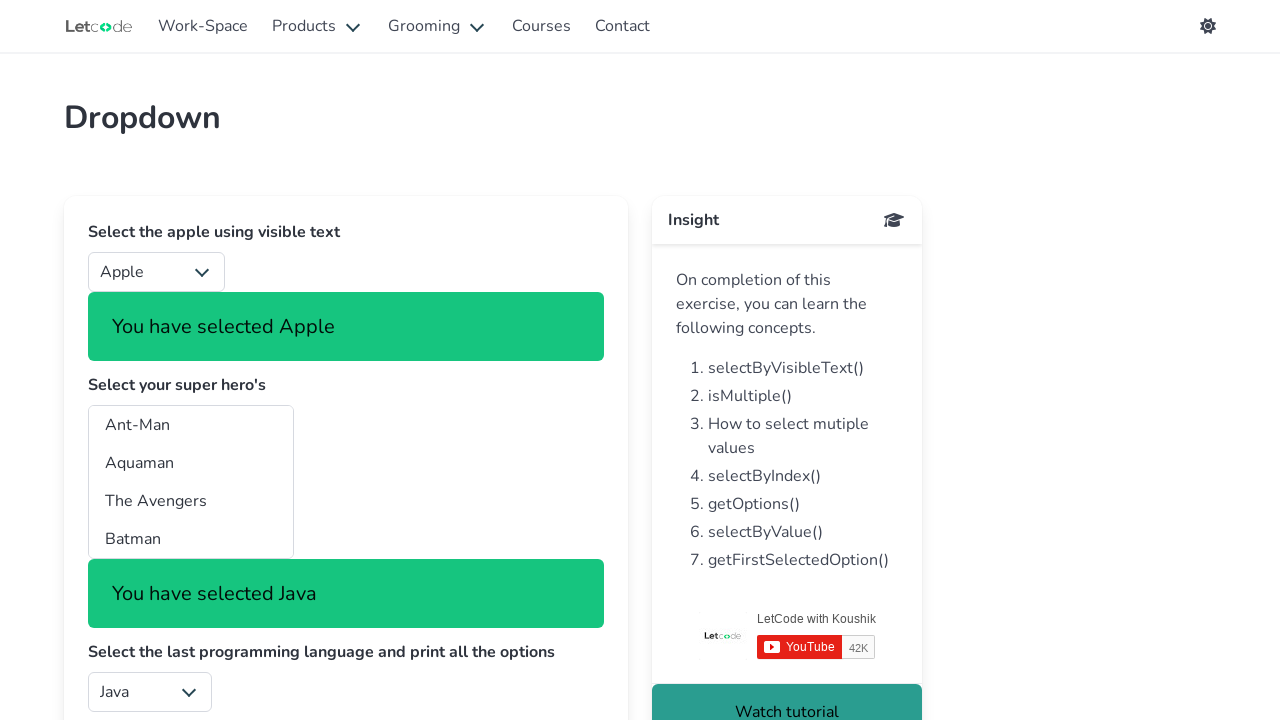